Fills out a text box form with name, email, and address fields, then submits using JavaScript execution

Starting URL: https://demoqa.com/text-box

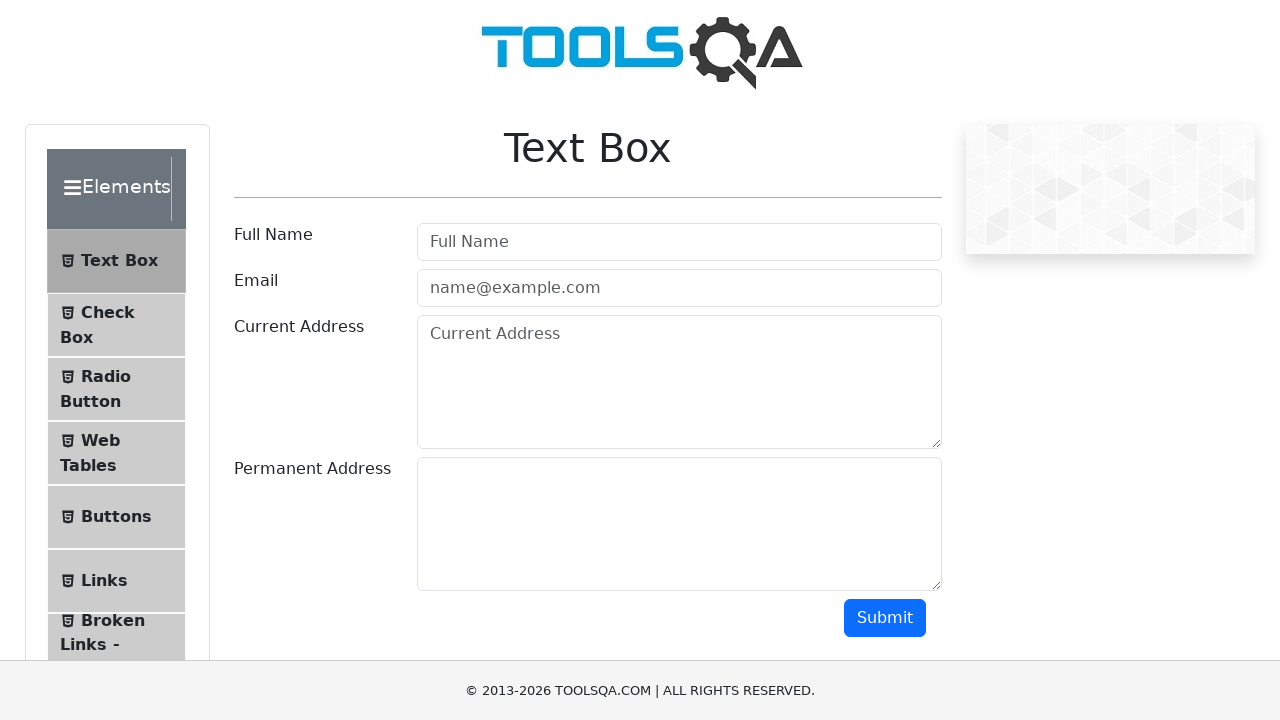

Filled full name field with 'Serhio Aguero' on #userName
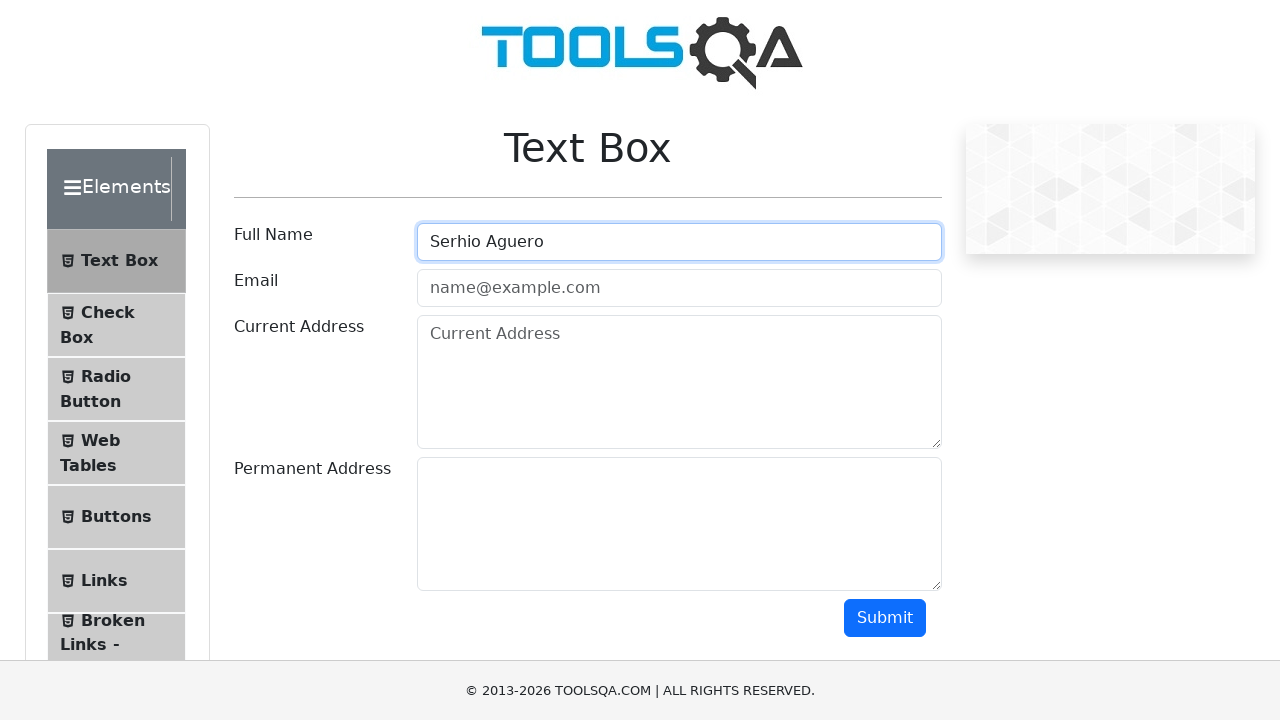

Filled email field with 'test@gmail.com' on #userEmail
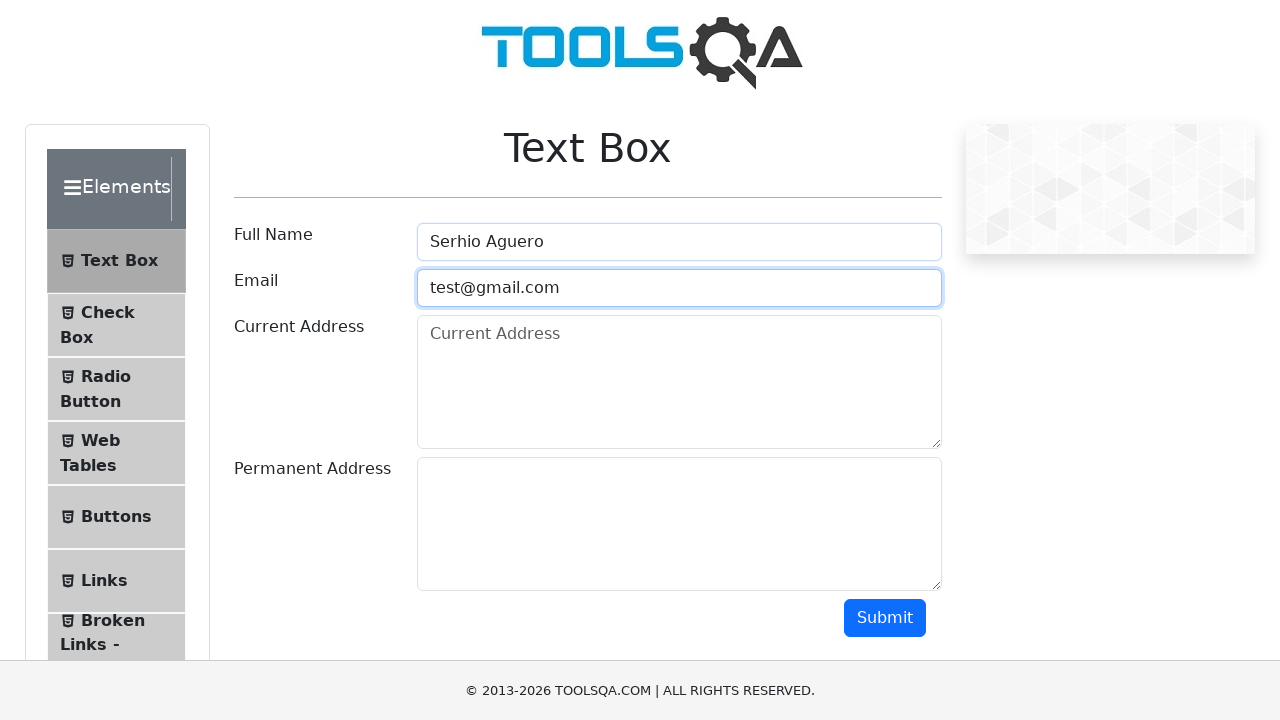

Filled current address field with 'Test city, New street 123' on #currentAddress
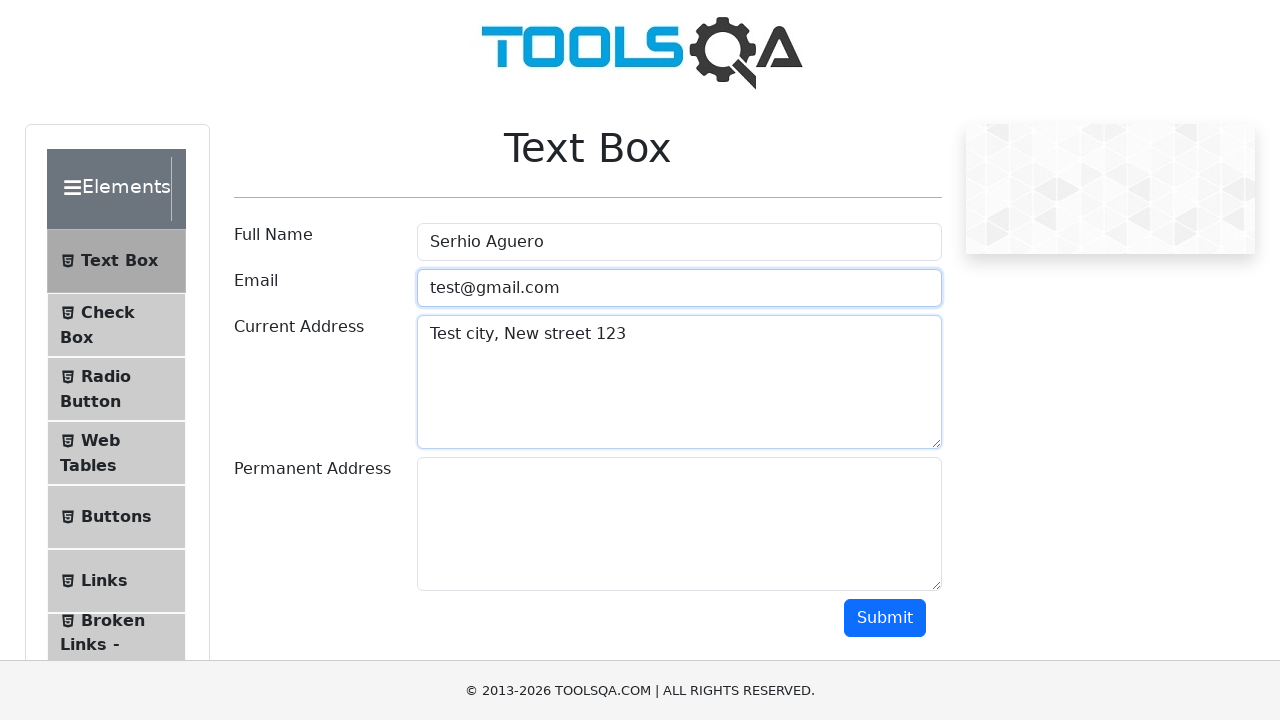

Filled permanent address field with 'Dallas, Main avenue 10' on #permanentAddress
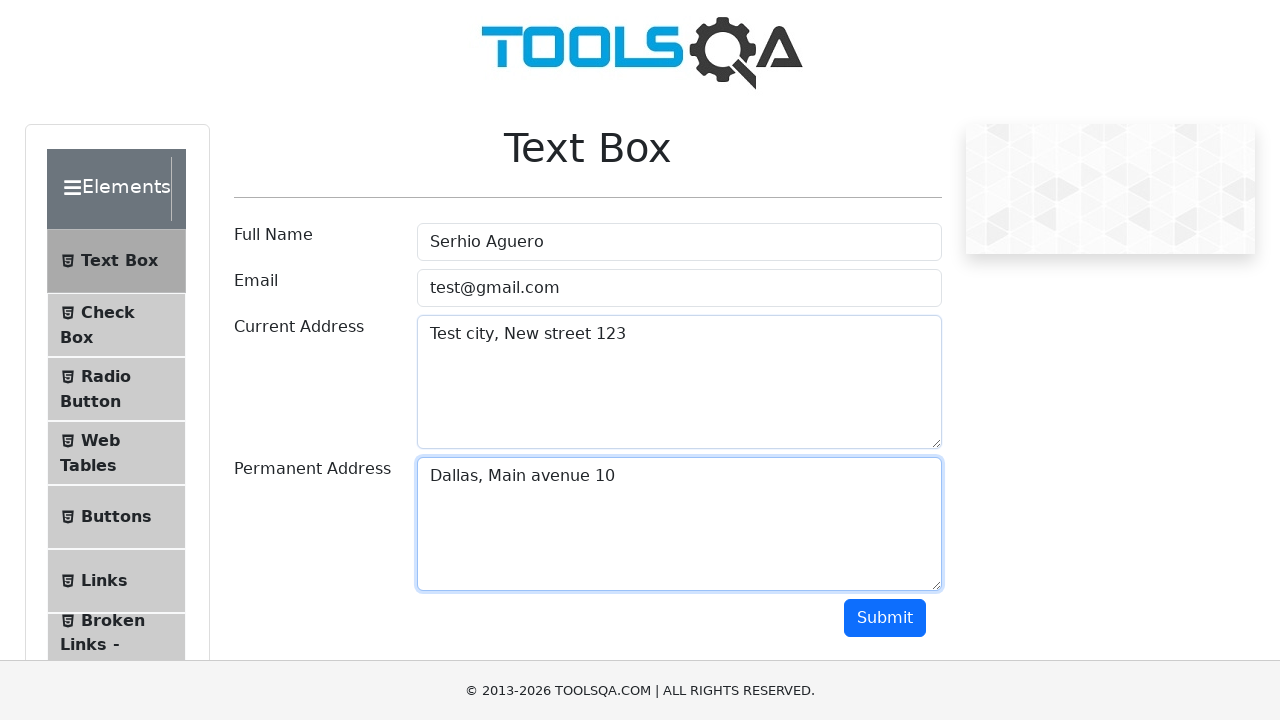

Submitted form using JavaScript click on submit button
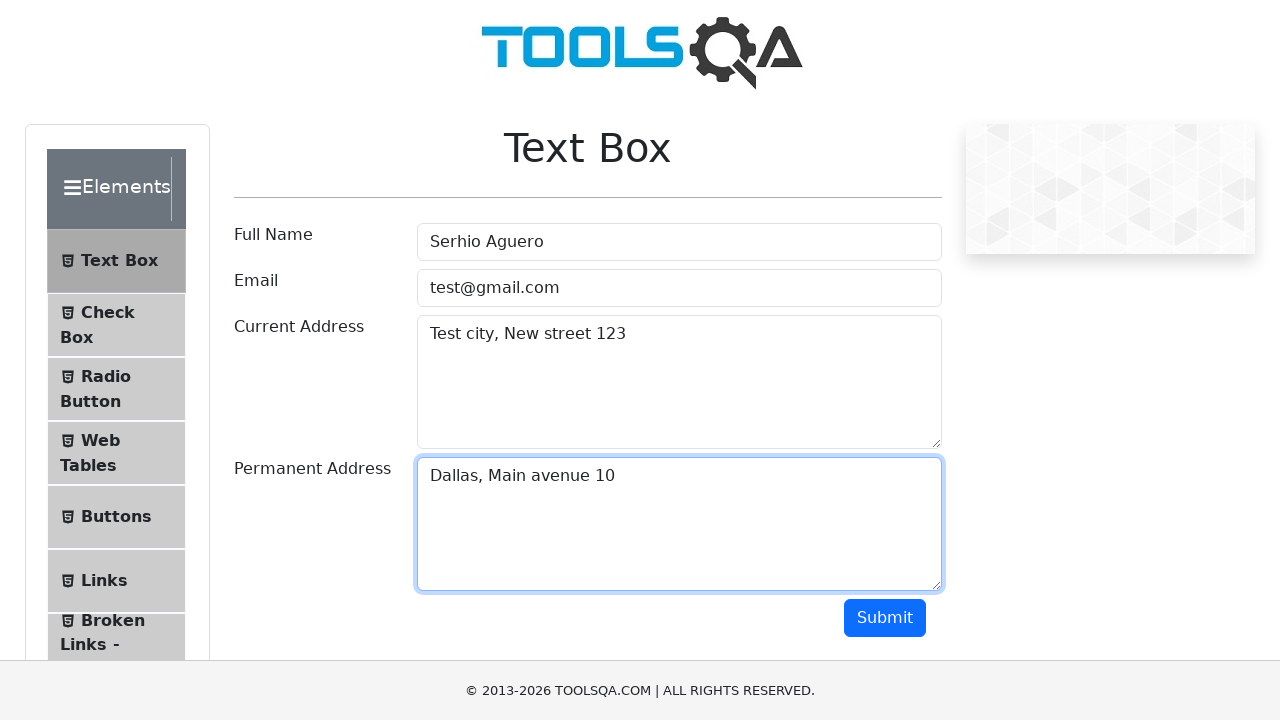

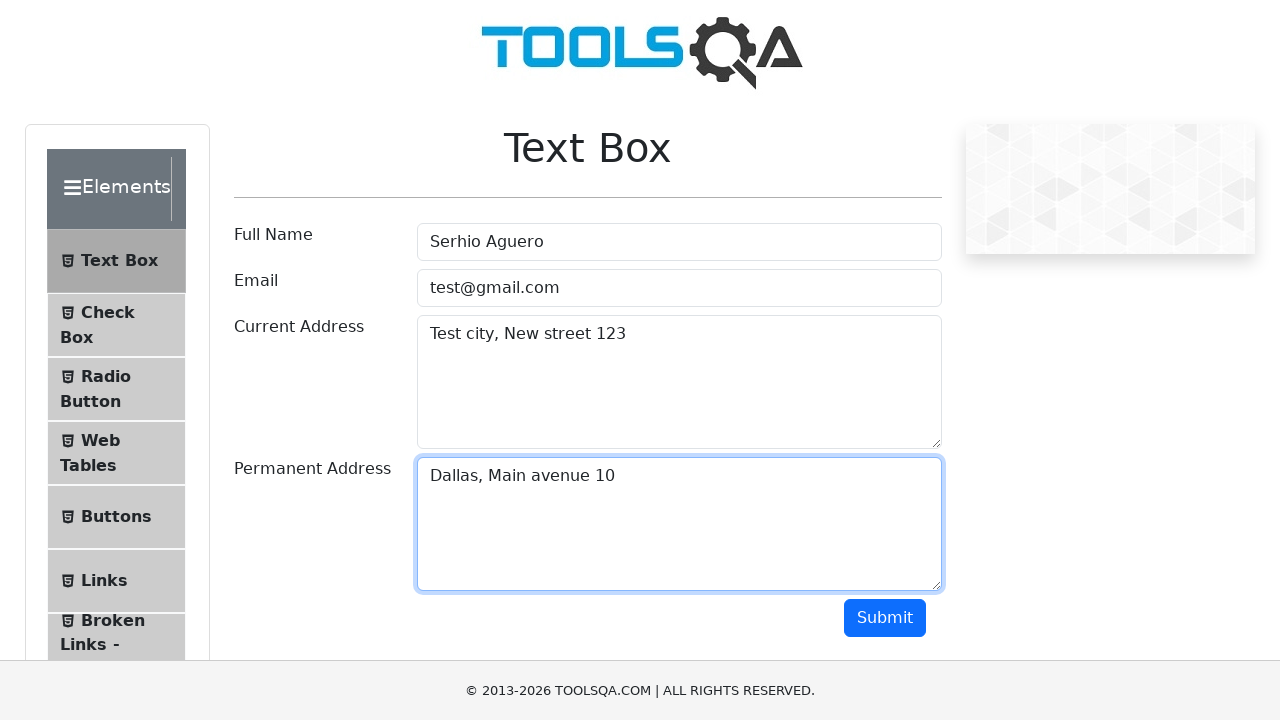